Clicks the "news" category button and verifies that 0 facts are displayed

Starting URL: https://til-jade.vercel.app/

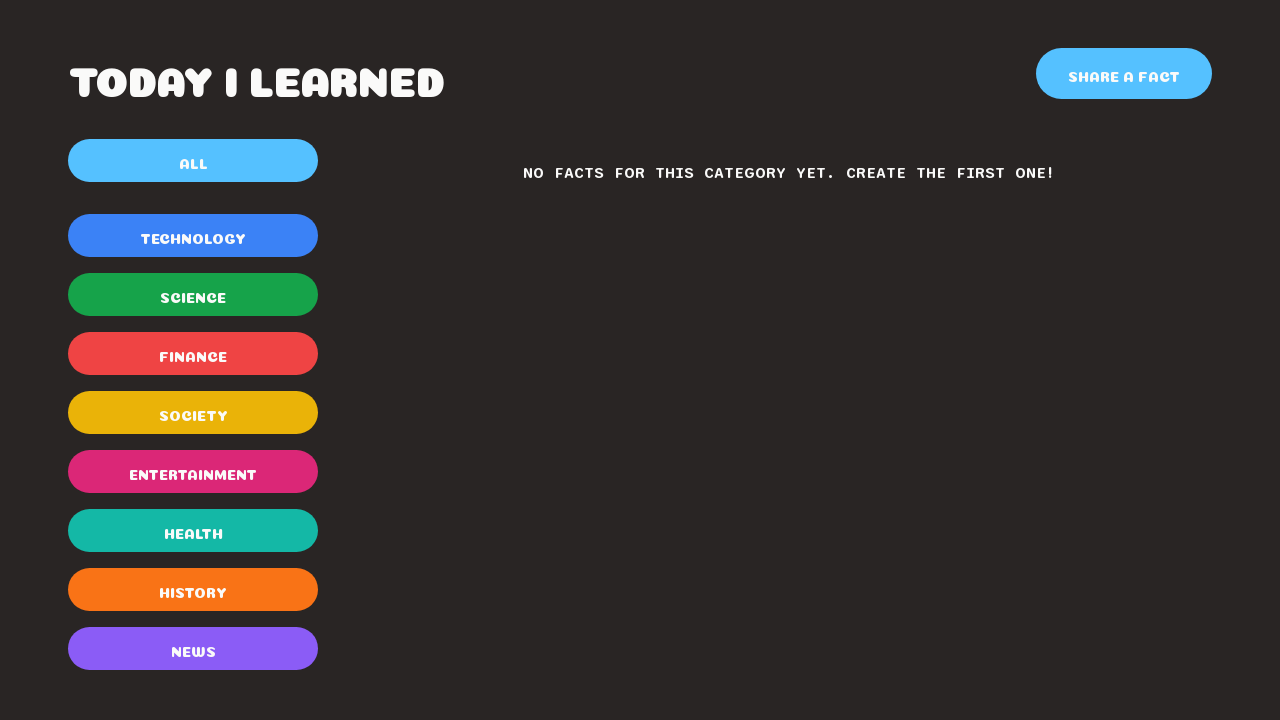

Clicked the 'news' category button at (193, 648) on button:has-text('news')
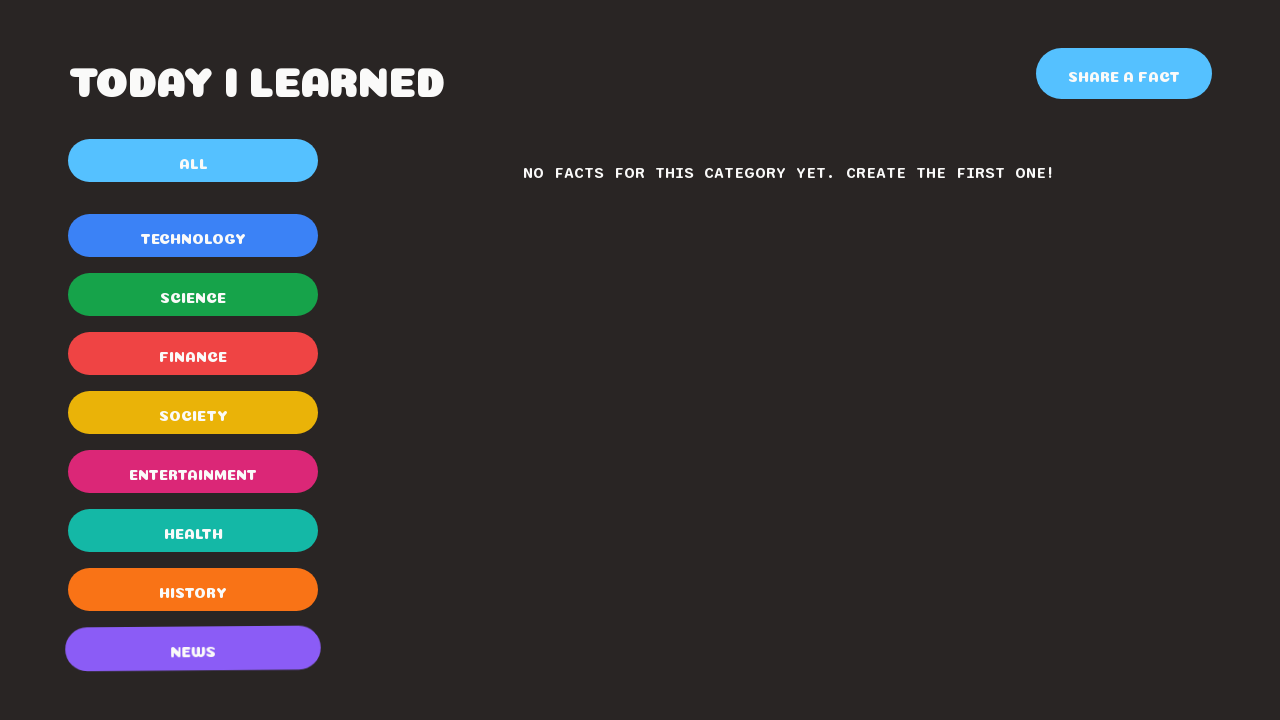

Waited 1 second for facts to load
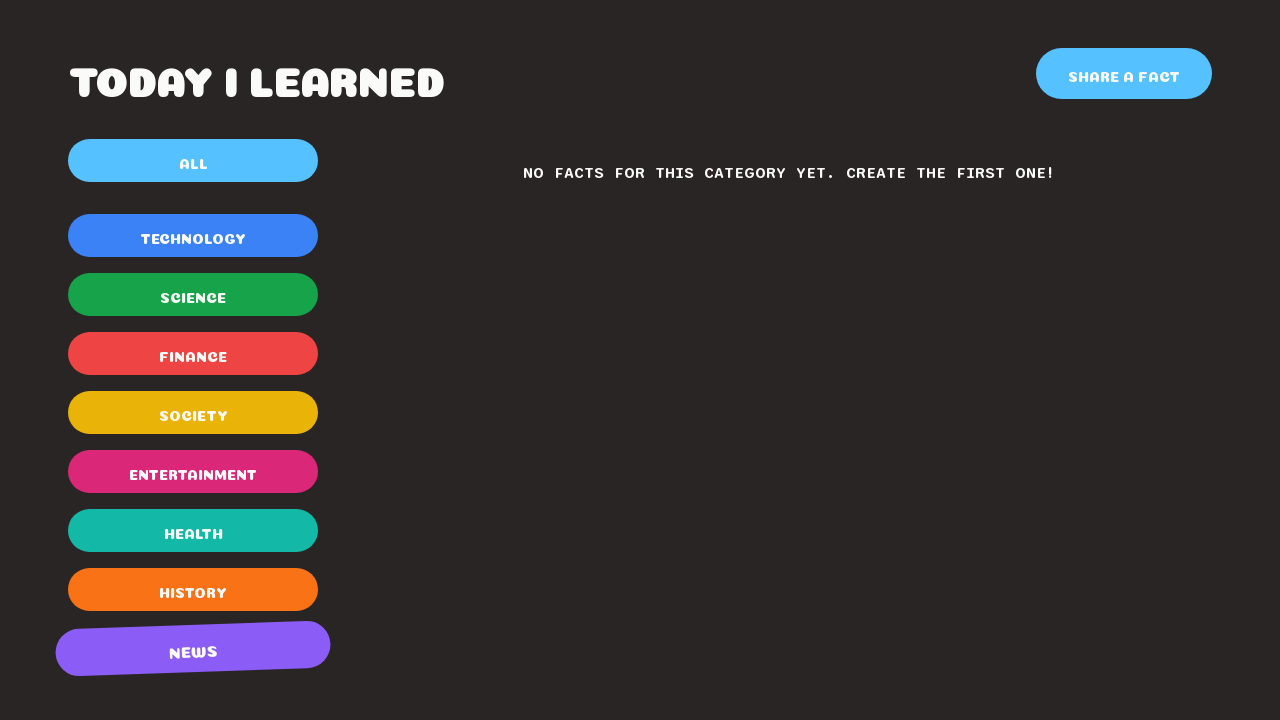

Located all fact elements
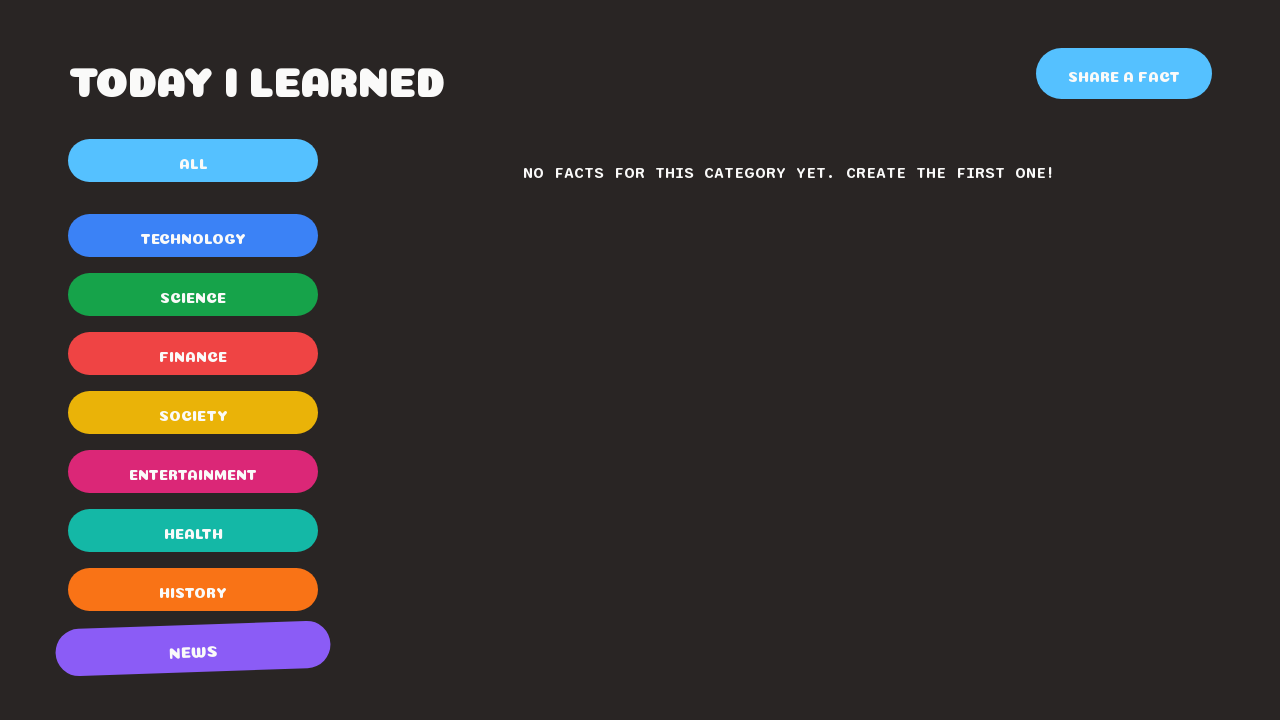

Verified that 0 facts are displayed in the news category
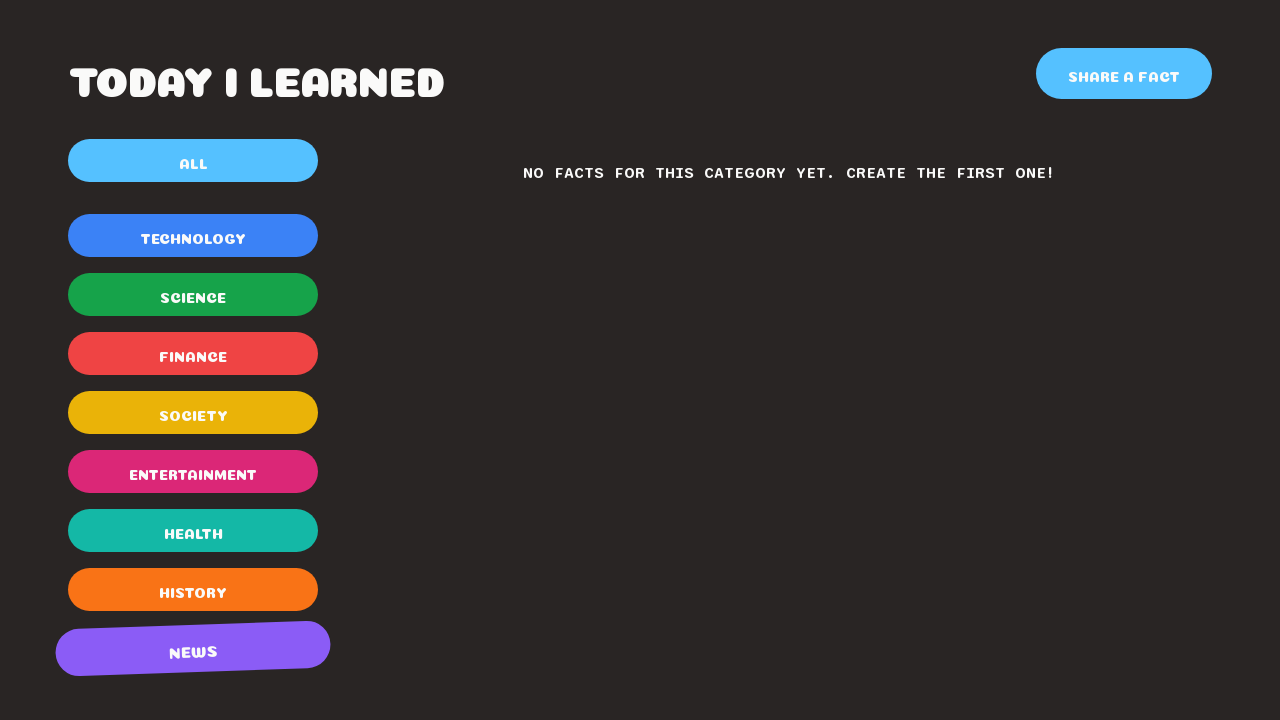

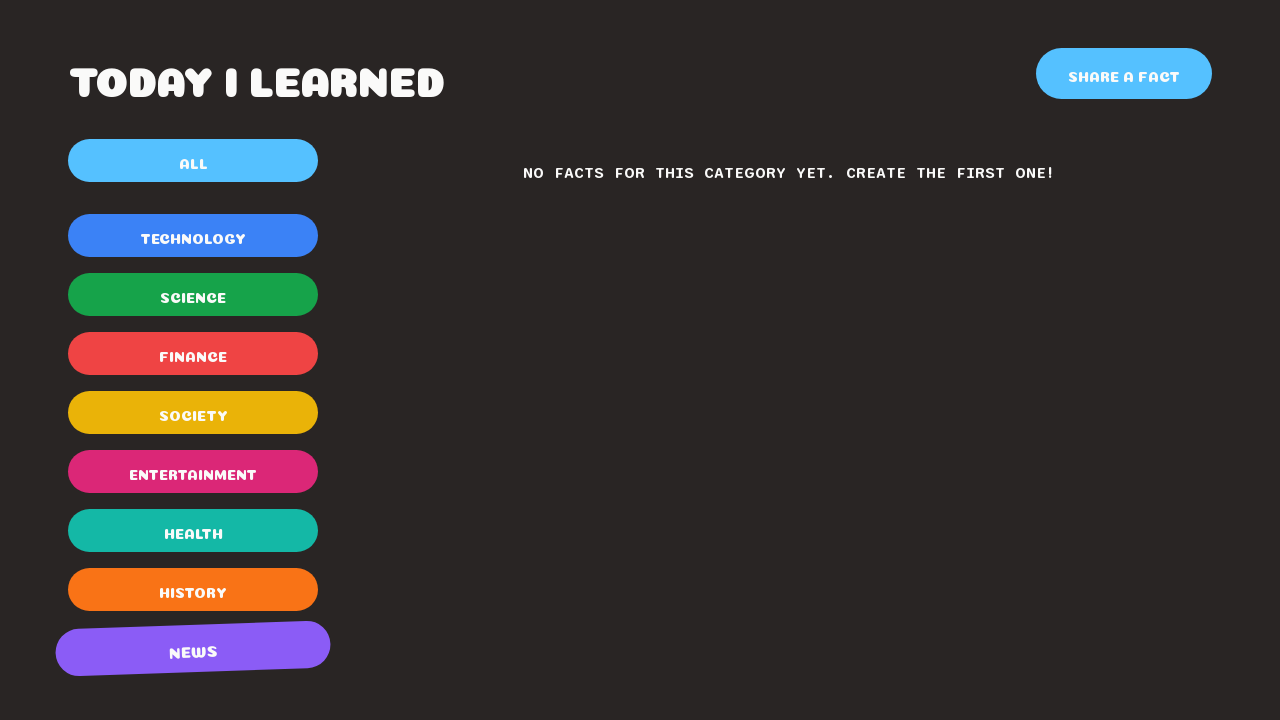